Tests the move to element (hover) functionality by hovering over a main menu item on the DemoQA menu page

Starting URL: https://demoqa.com/menu

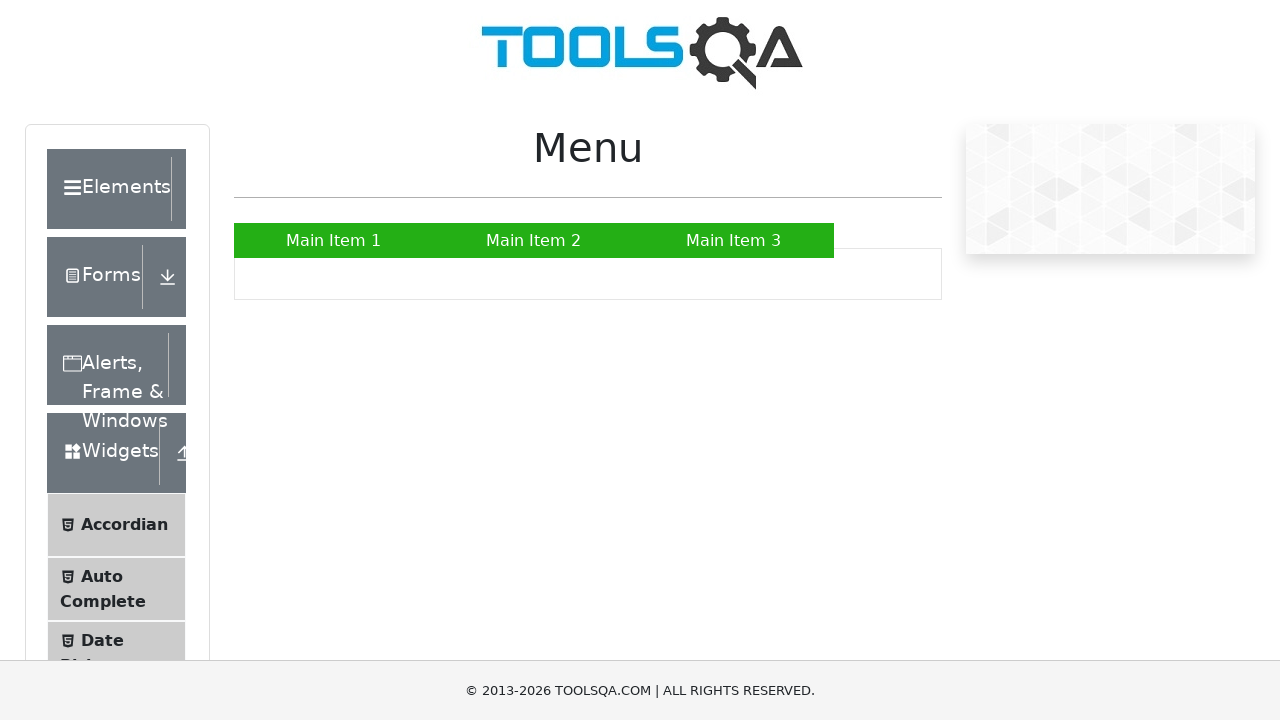

Hovered over 'Main Item 2' menu item at (534, 240) on text=Main Item 2
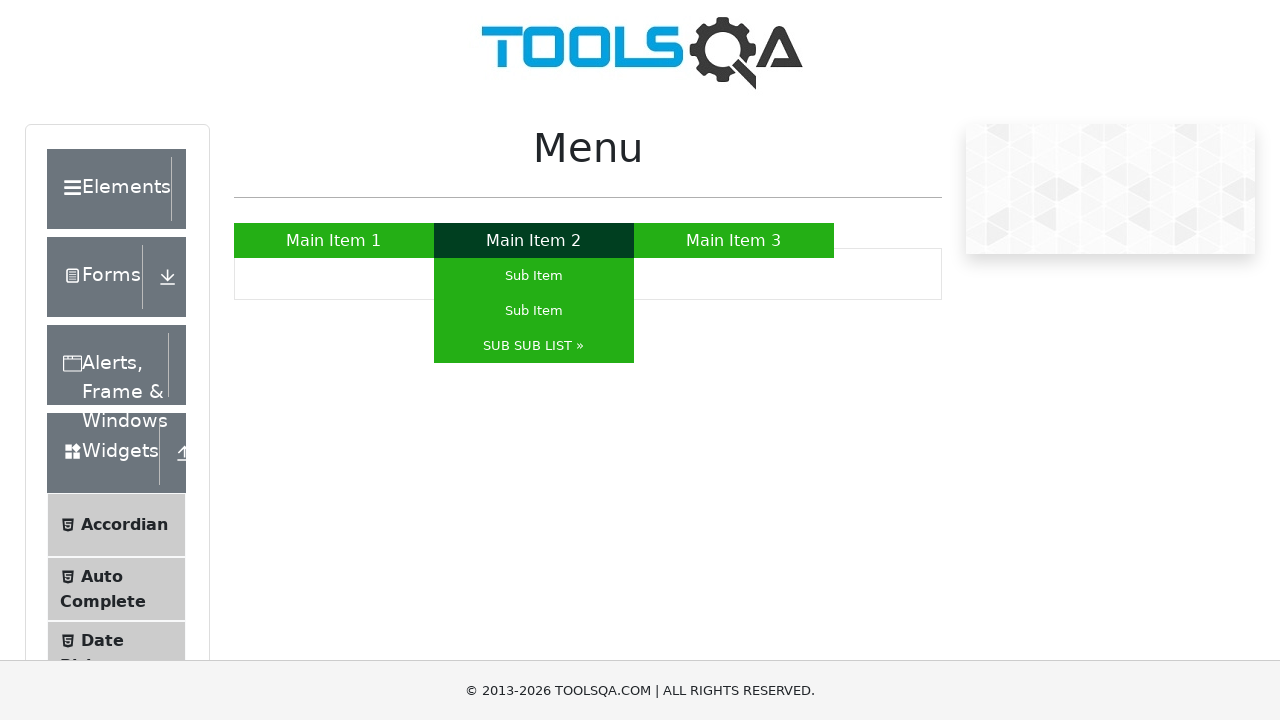

Waited 2 seconds to observe hover effect and submenu appearance
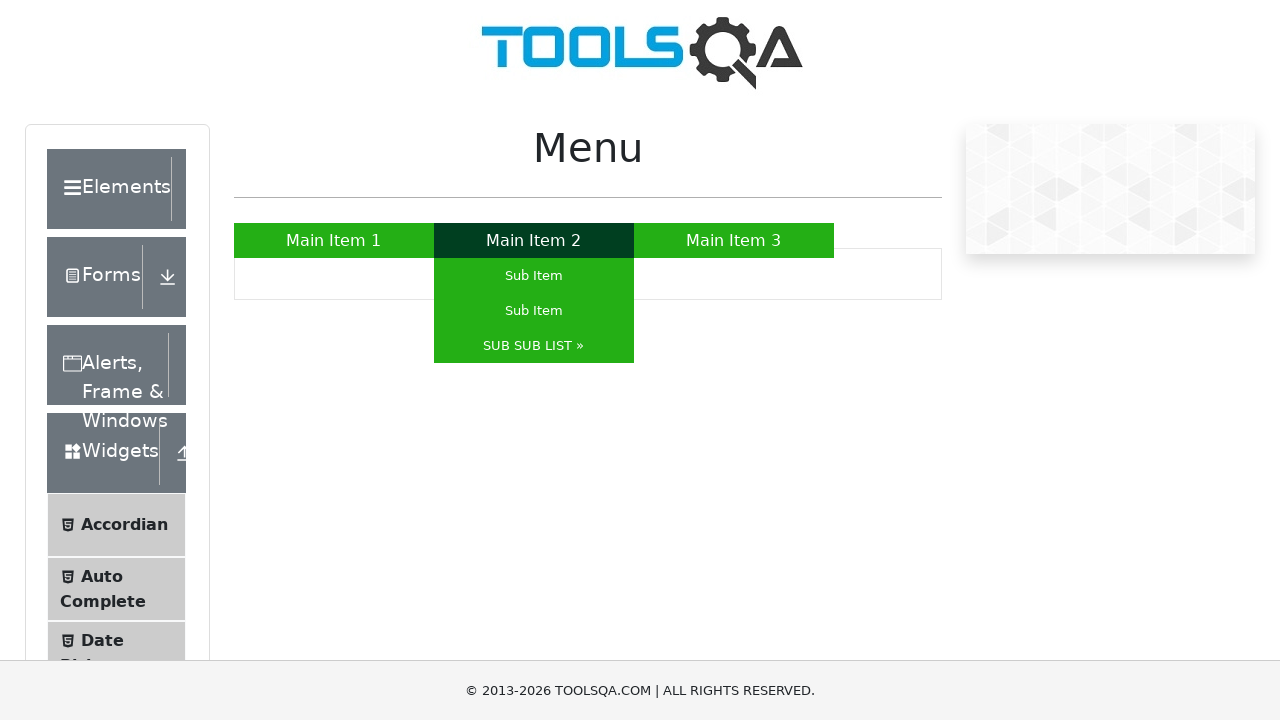

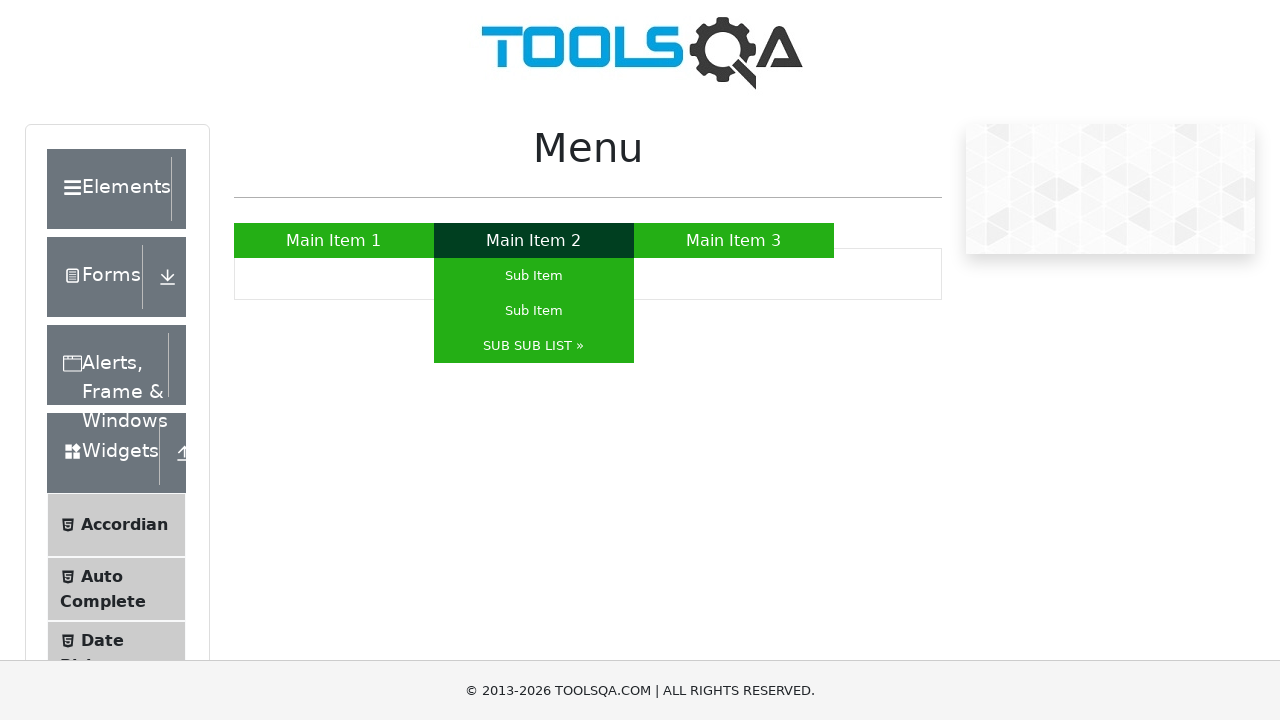